Simple smoke test that navigates to the Harley-Davidson India website and verifies the page loads successfully

Starting URL: https://www.harley-davidson.com/in/en/index.html

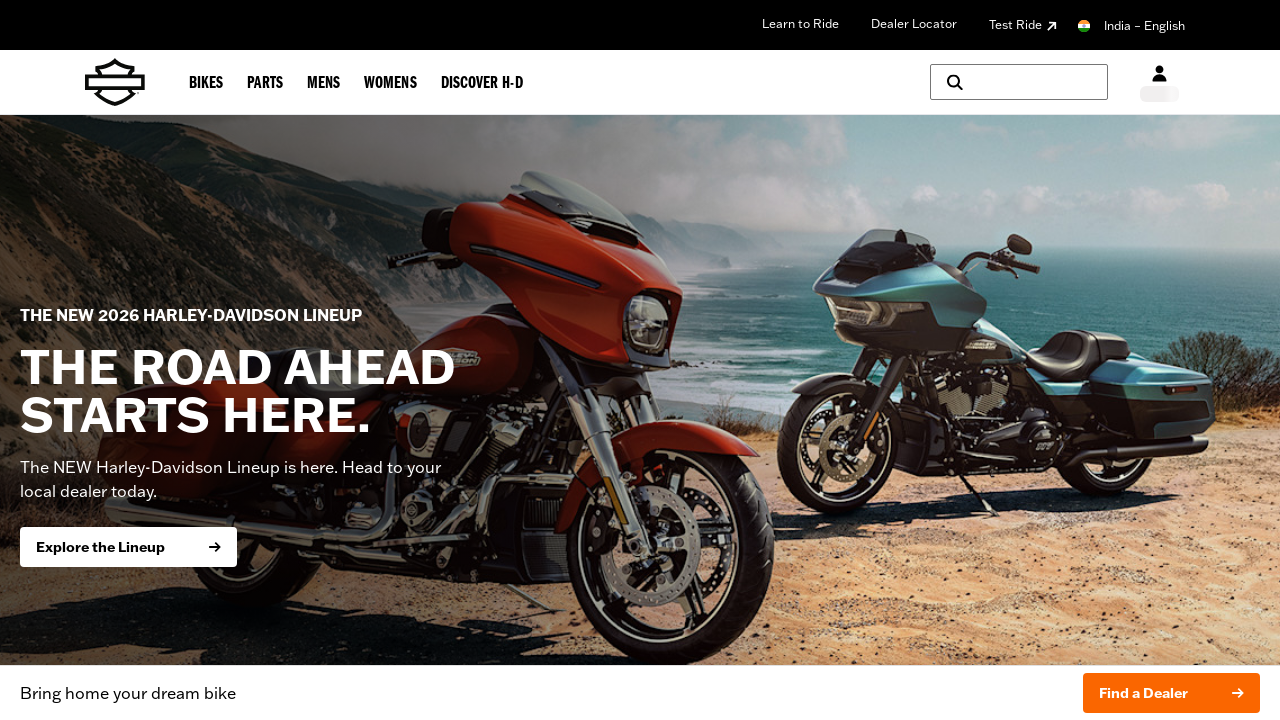

Navigated to Harley-Davidson India website
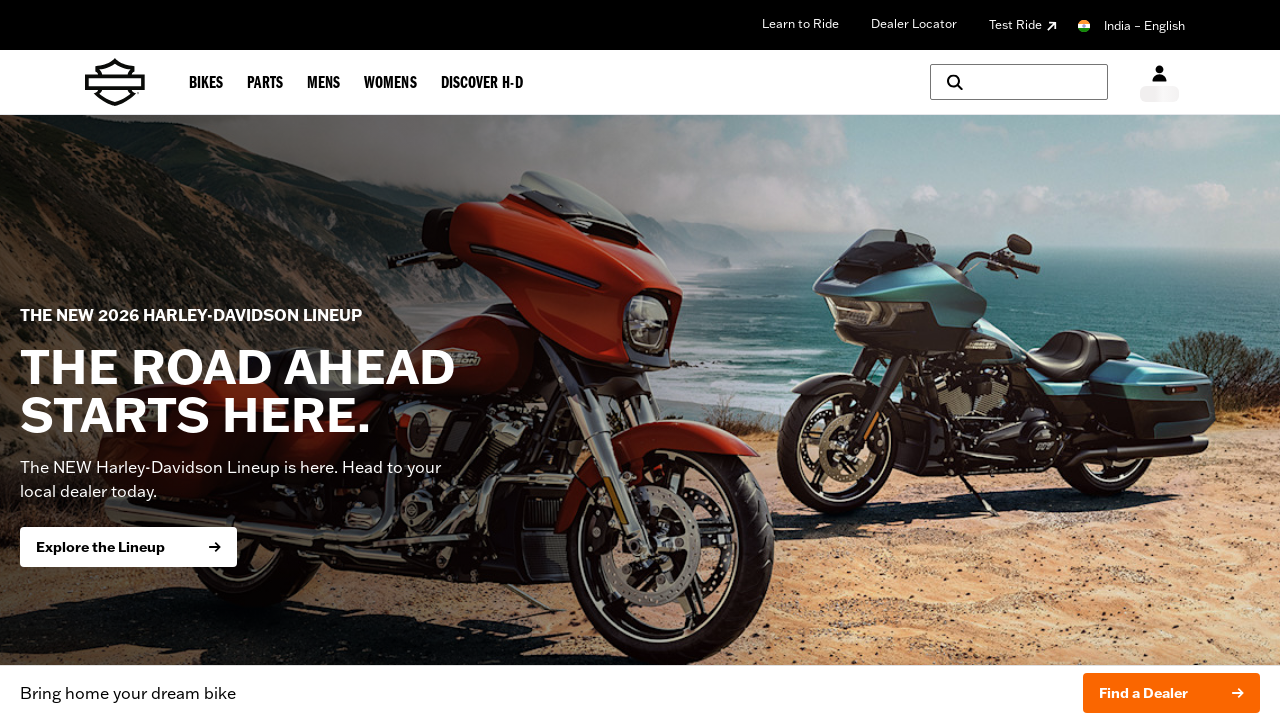

Page loaded successfully - DOM content is interactive
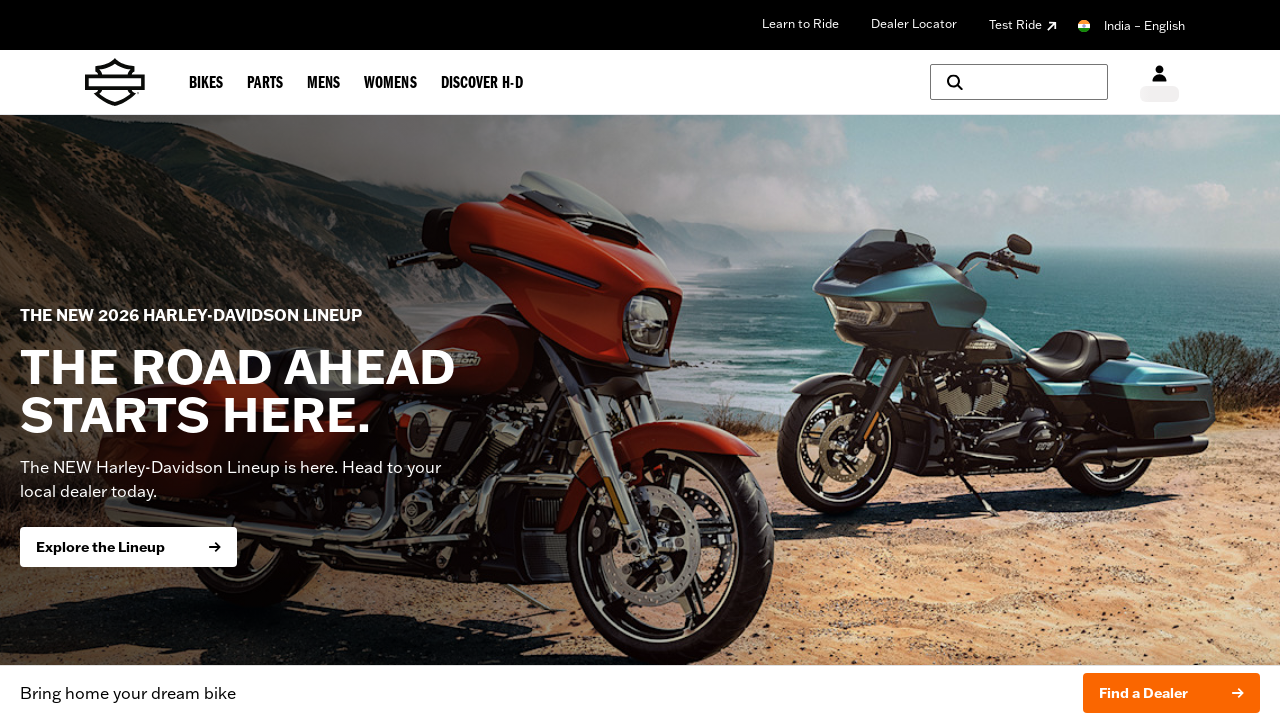

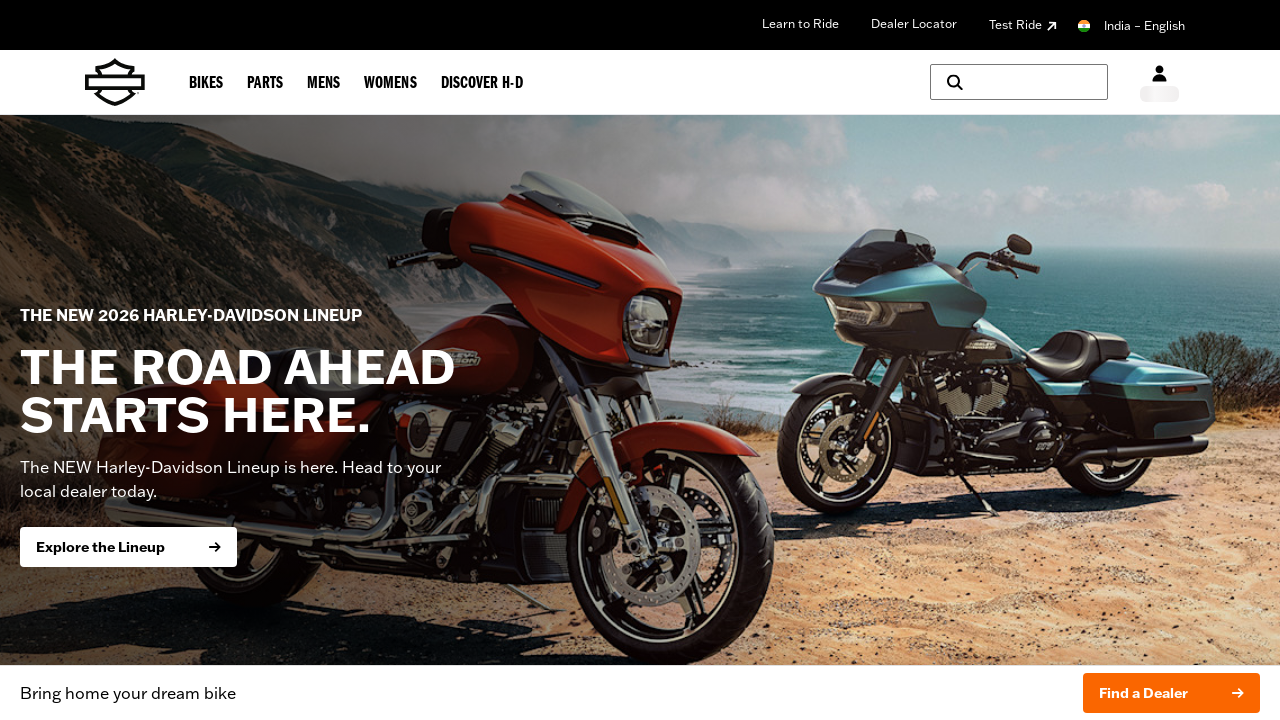